Tests dropdown selection by iterating through options, clicking on "Option 1", and verifying the selection was made correctly.

Starting URL: https://the-internet.herokuapp.com/dropdown

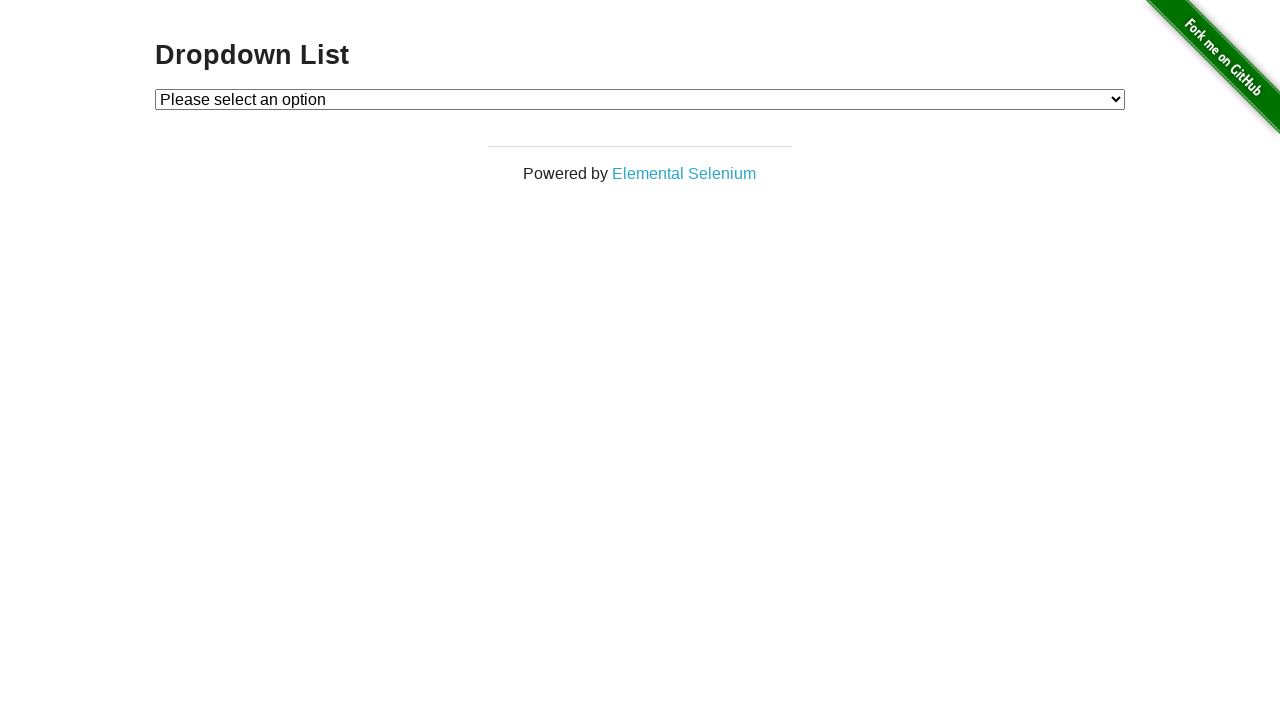

Navigated to dropdown test page
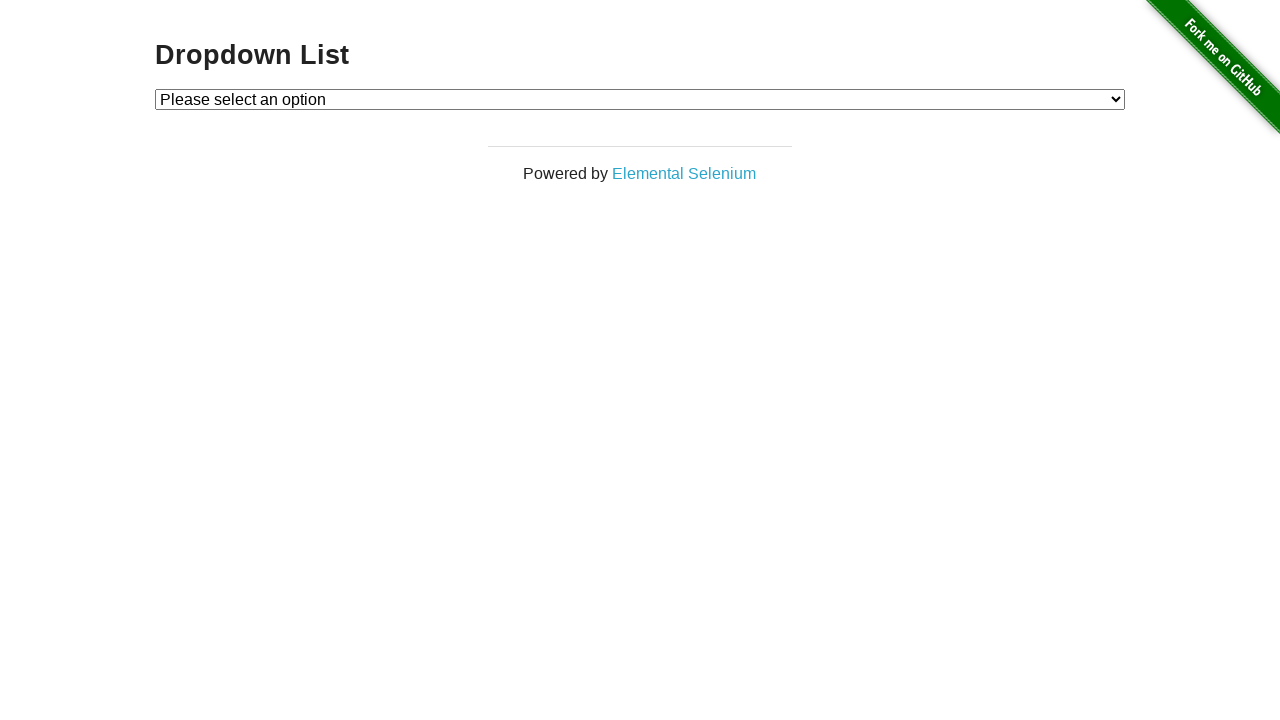

Selected 'Option 1' from dropdown on #dropdown
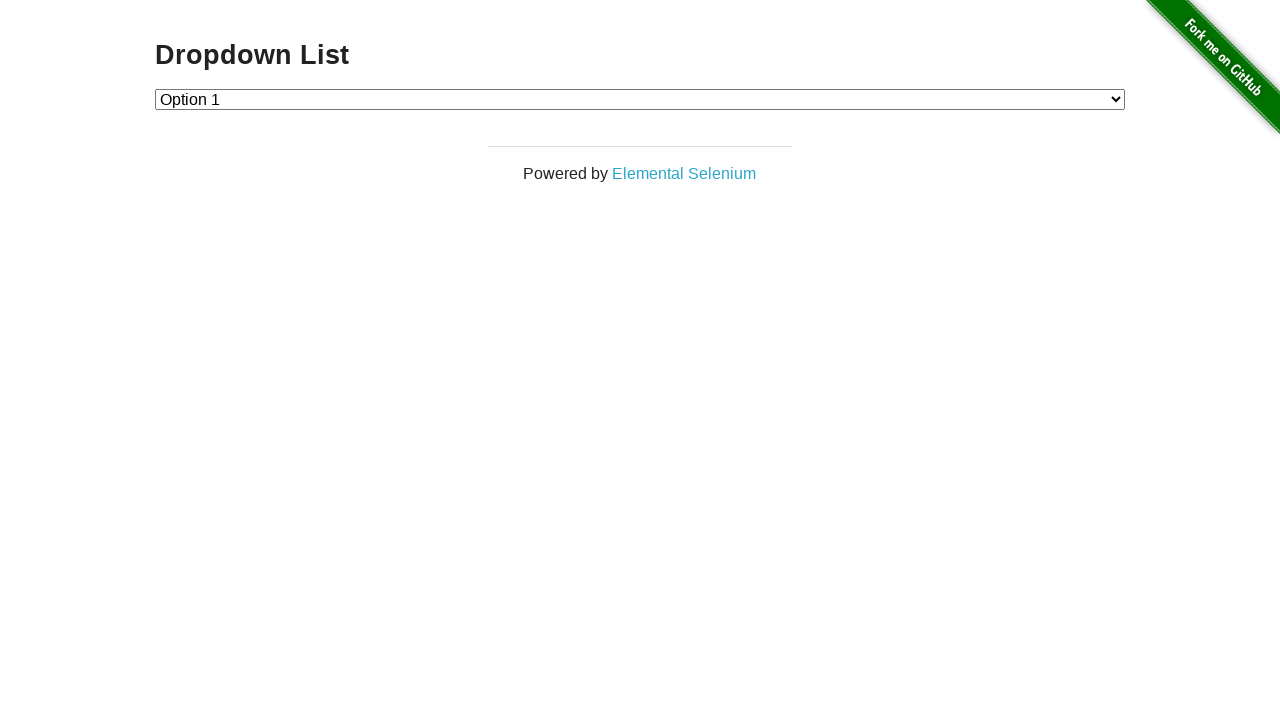

Retrieved selected dropdown value
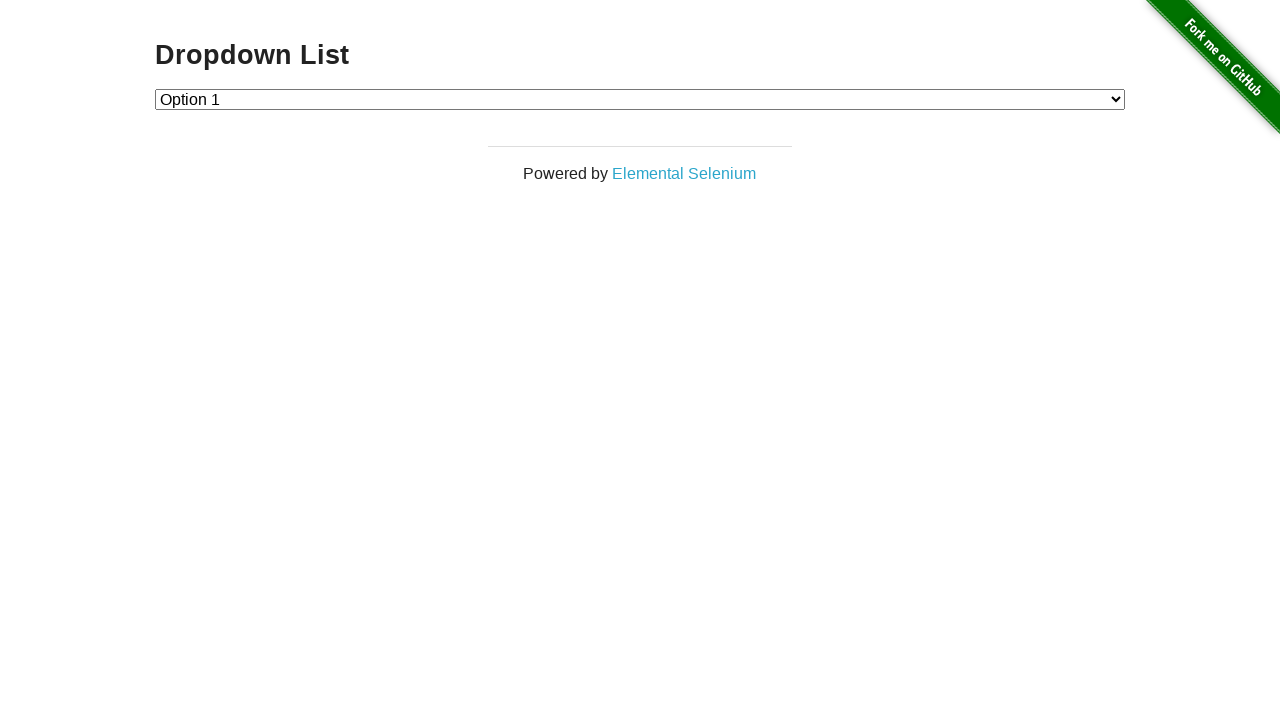

Verified dropdown selection is '1'
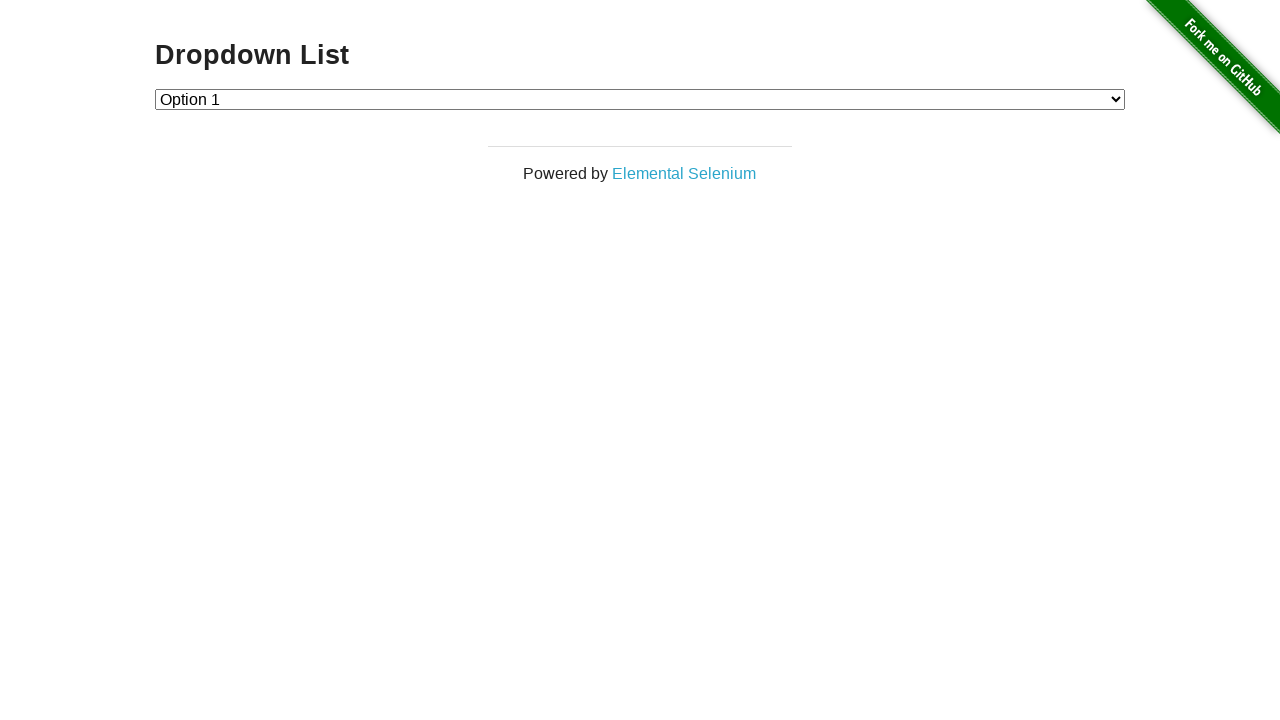

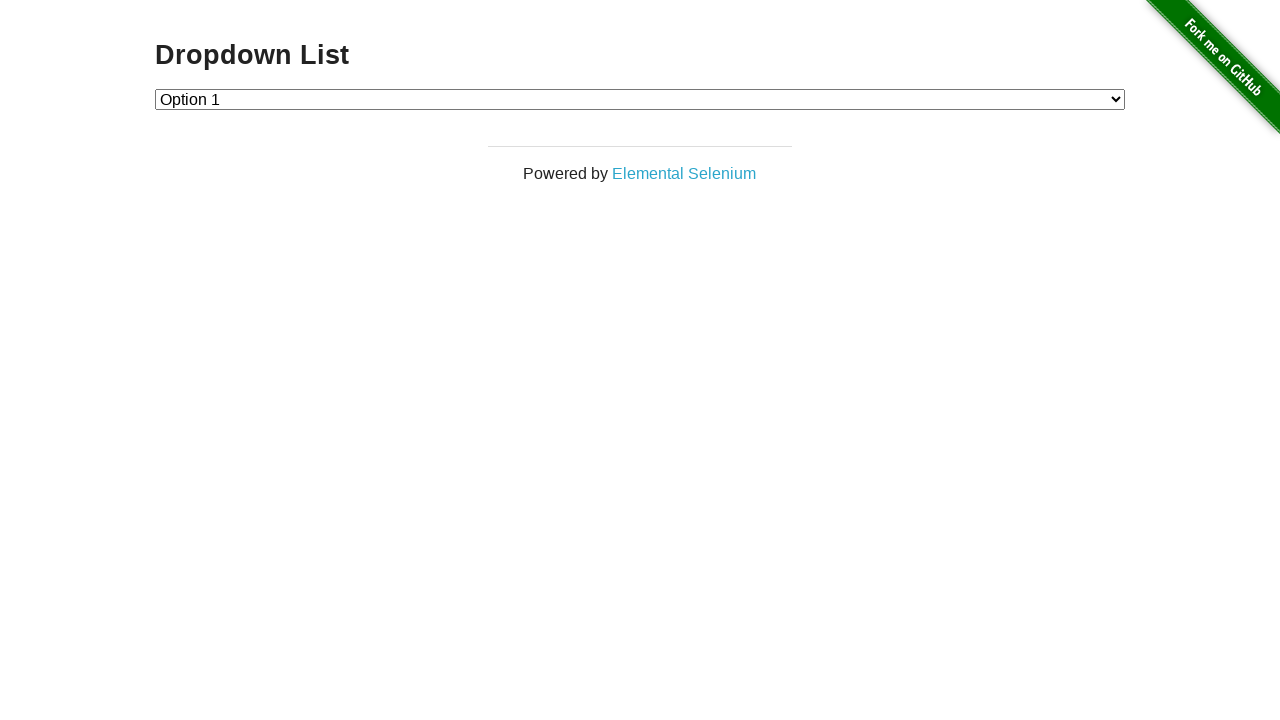